Tests flight booking flow on BlazeDemo by selecting Boston as origin, Dublin as destination, clicking the search button, and verifying the reservation page loads

Starting URL: https://blazedemo.com

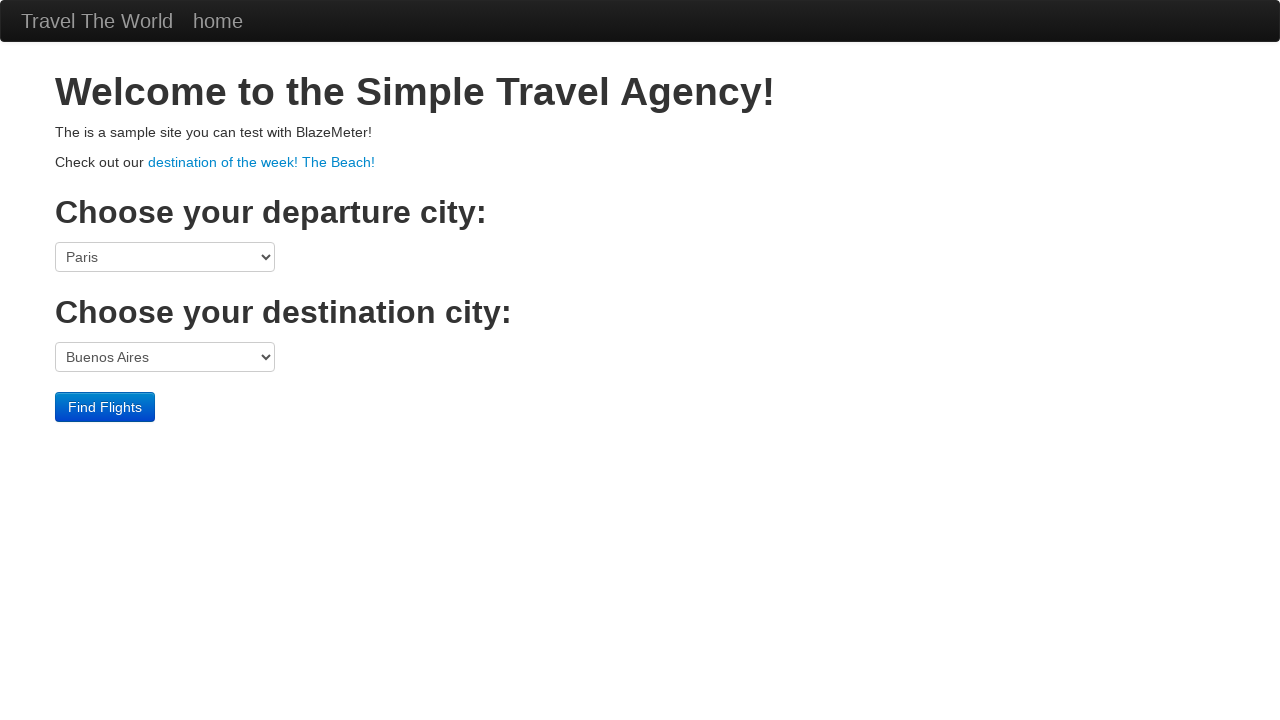

Selected Boston as origin city on select[name='fromPort']
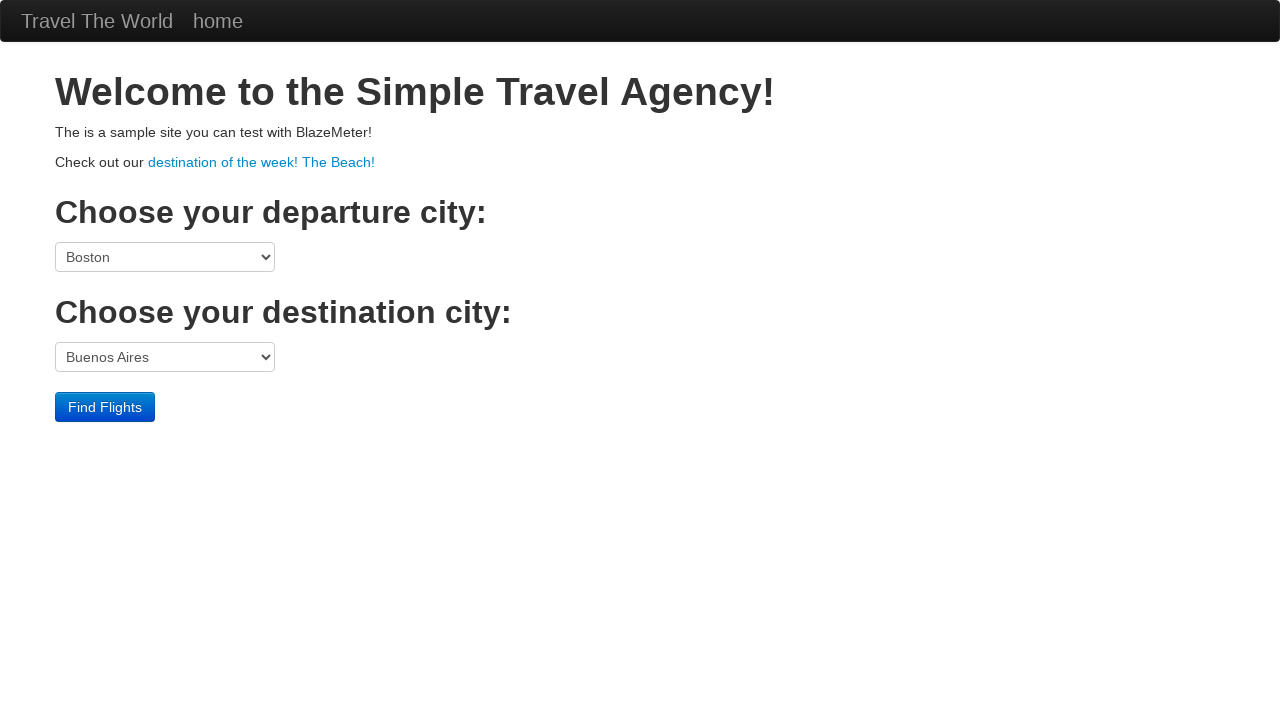

Selected Dublin as destination city on select[name='toPort']
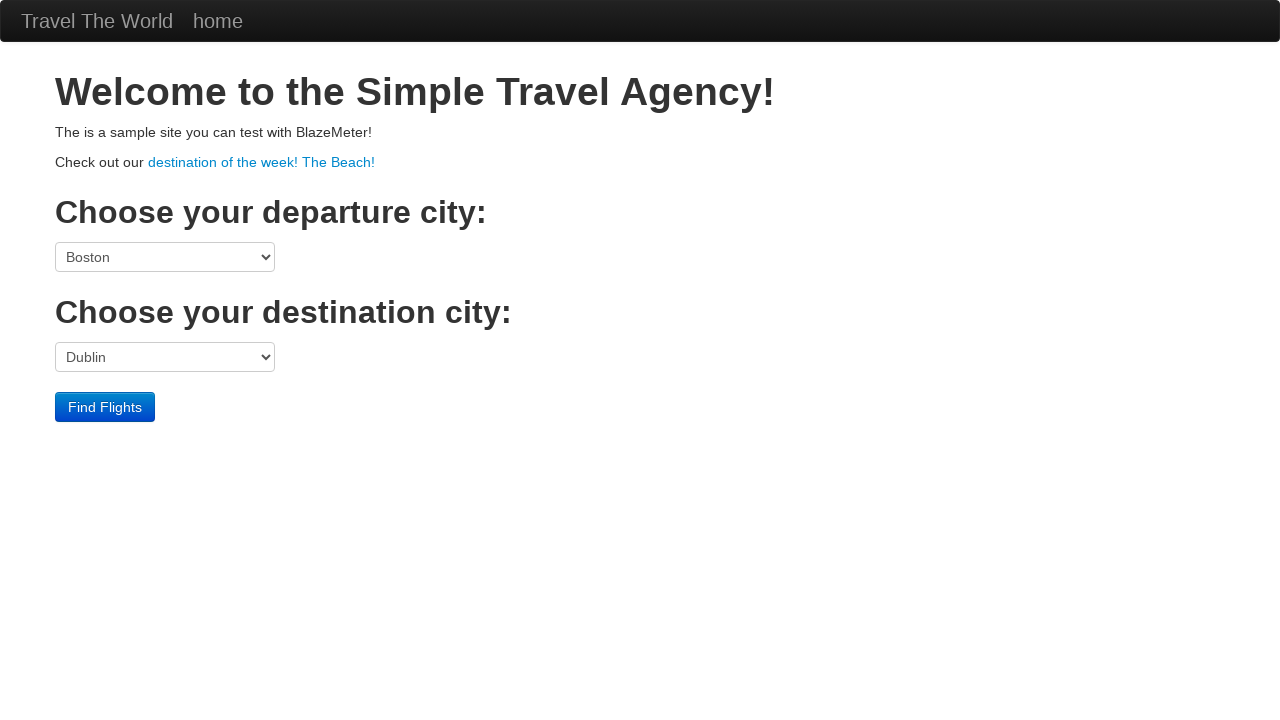

Clicked Find Flights button to search for flights at (105, 407) on input[type='submit']
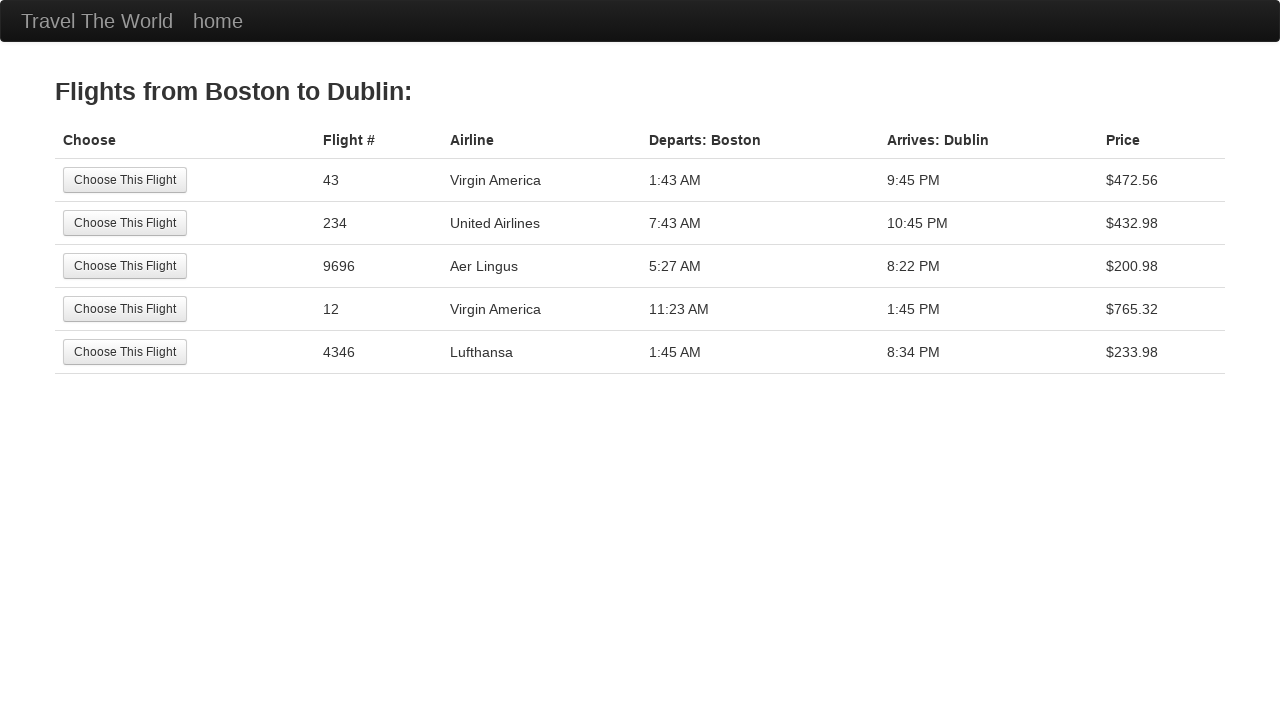

Reservation page loaded and URL confirmed
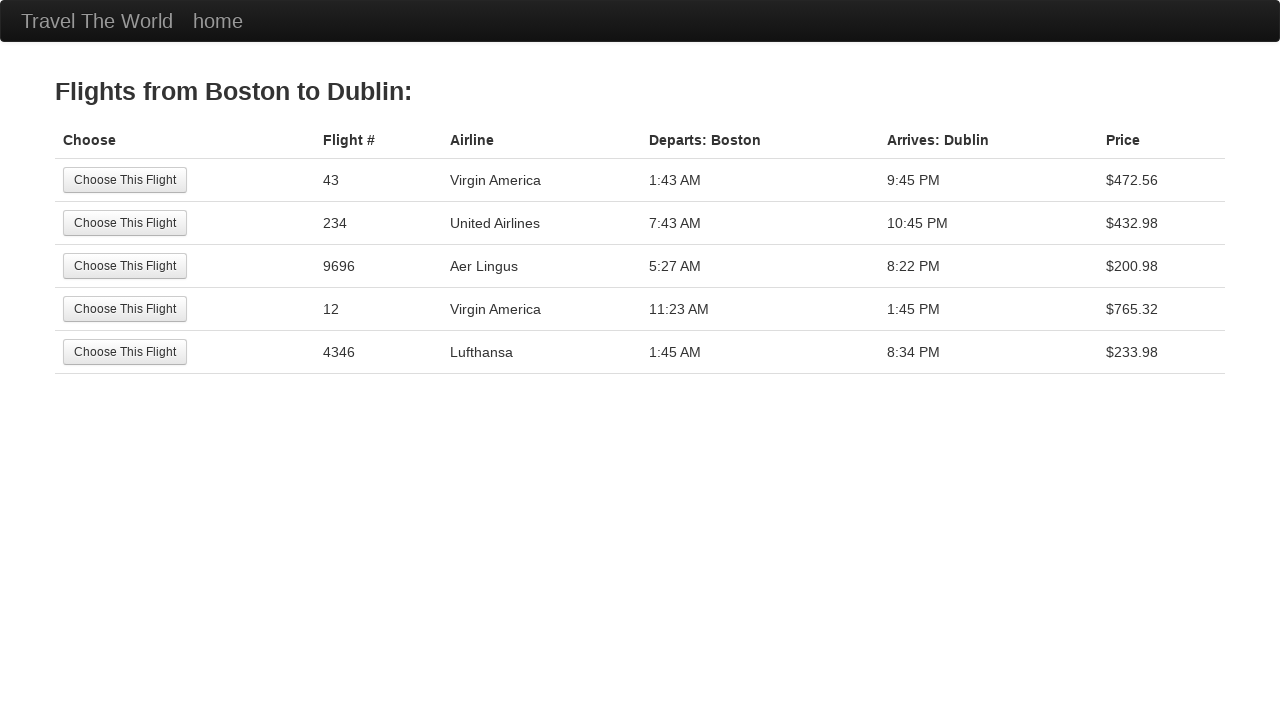

Page title verified as 'BlazeDemo - reserve'
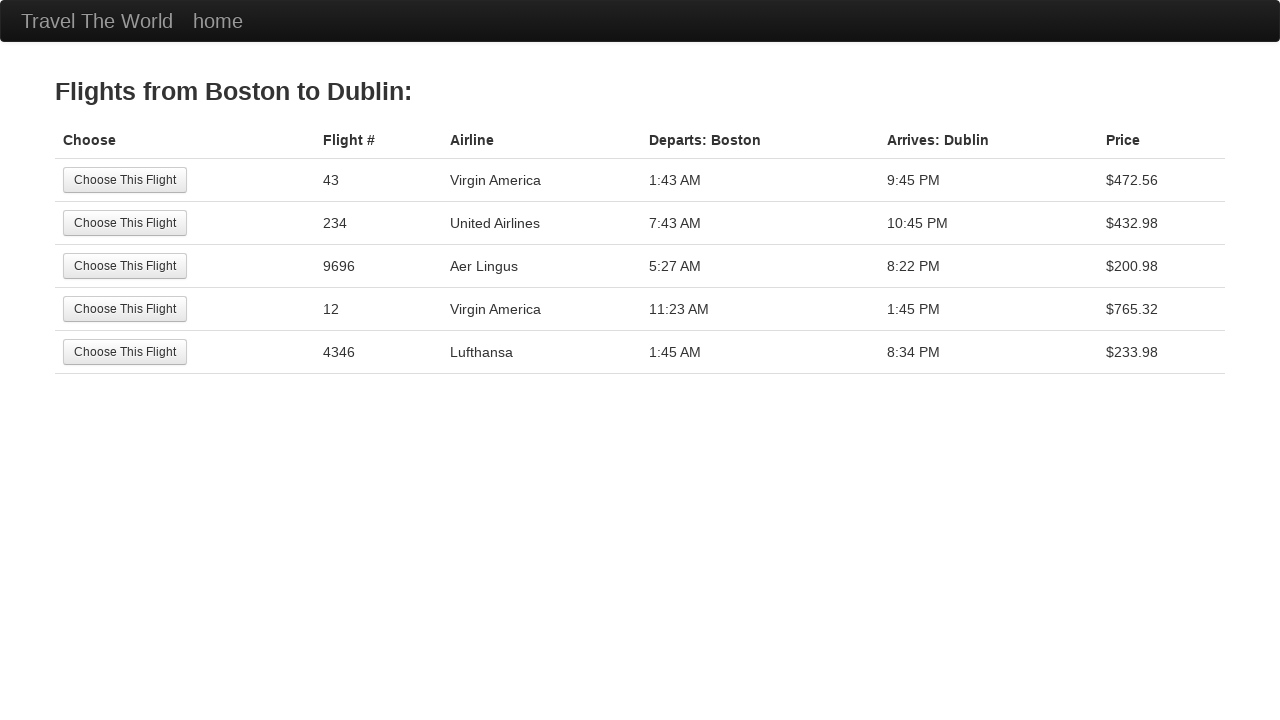

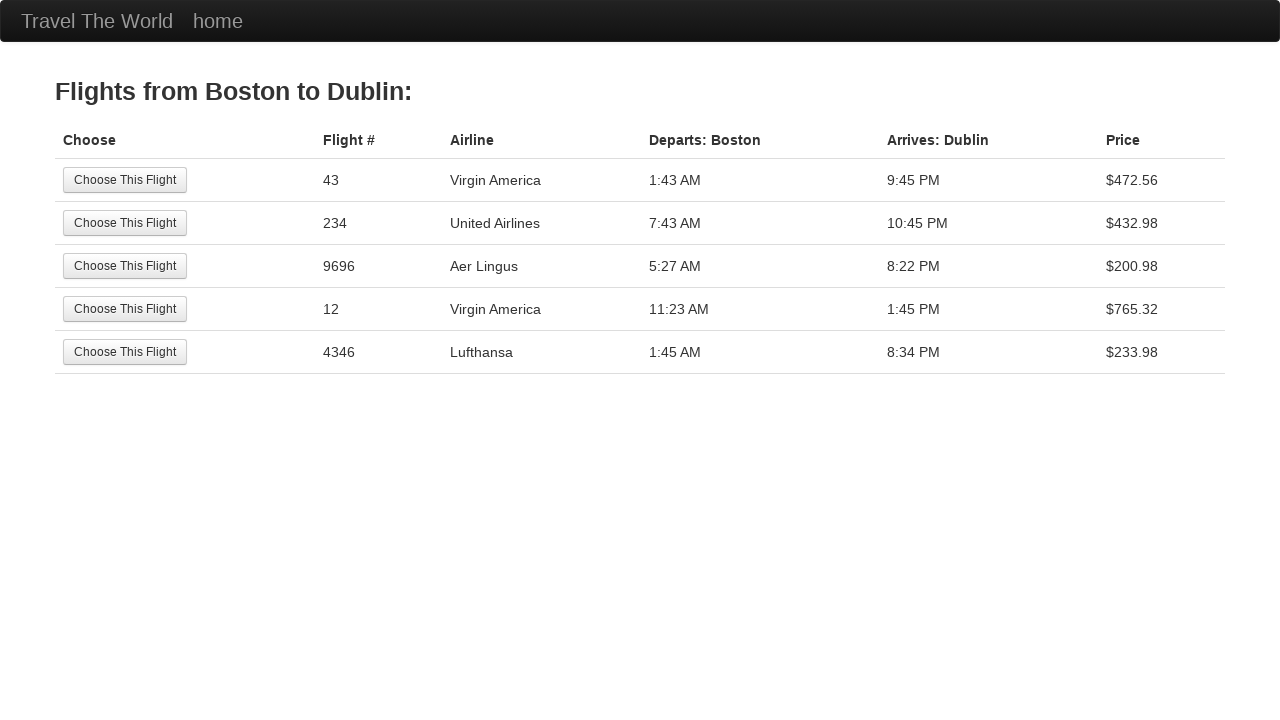